Clicks on the About link in the navigation

Starting URL: https://telranedu.web.app/home

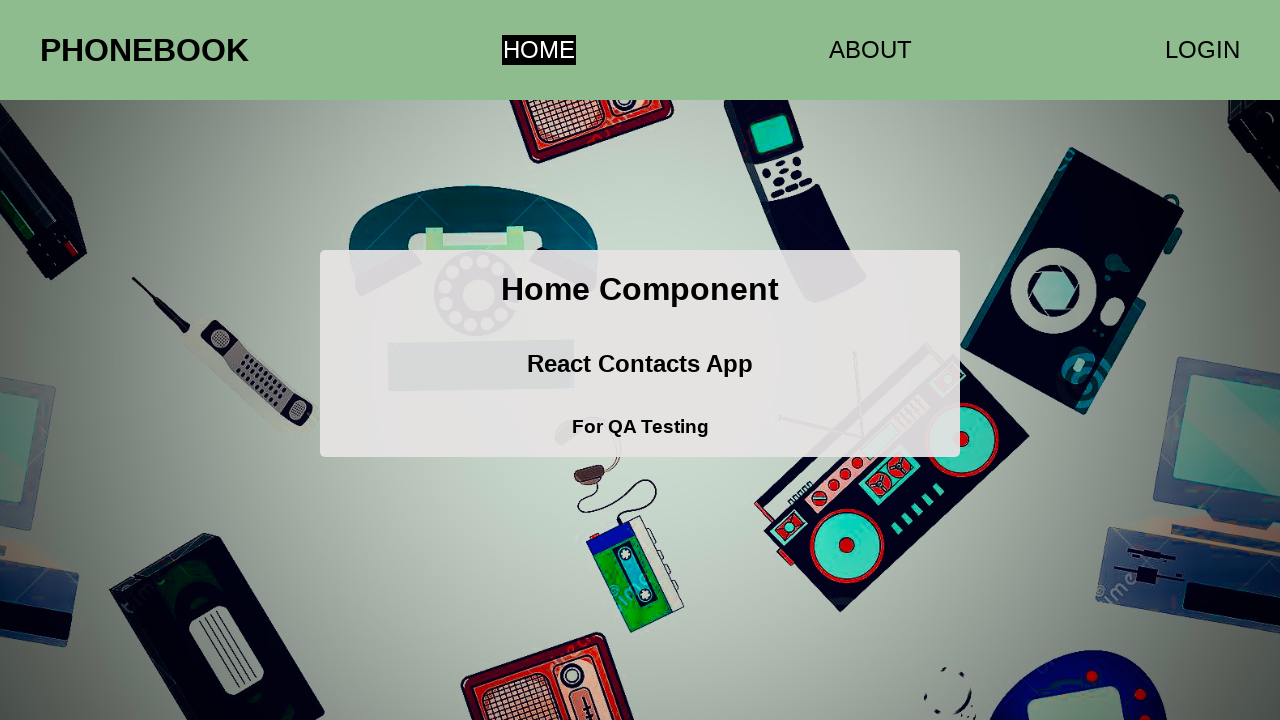

Navigated to home page
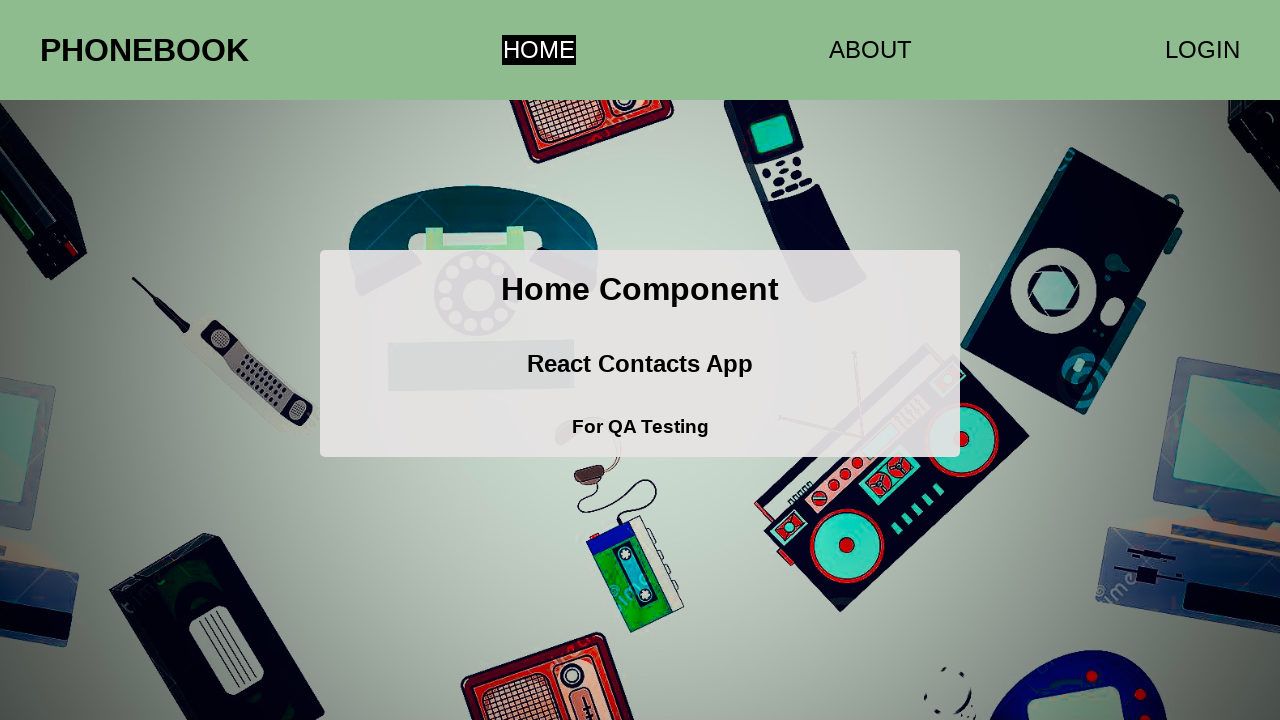

Clicked on the About link in the navigation at (870, 50) on xpath=//*[@id='root']/div[1]/a[2]
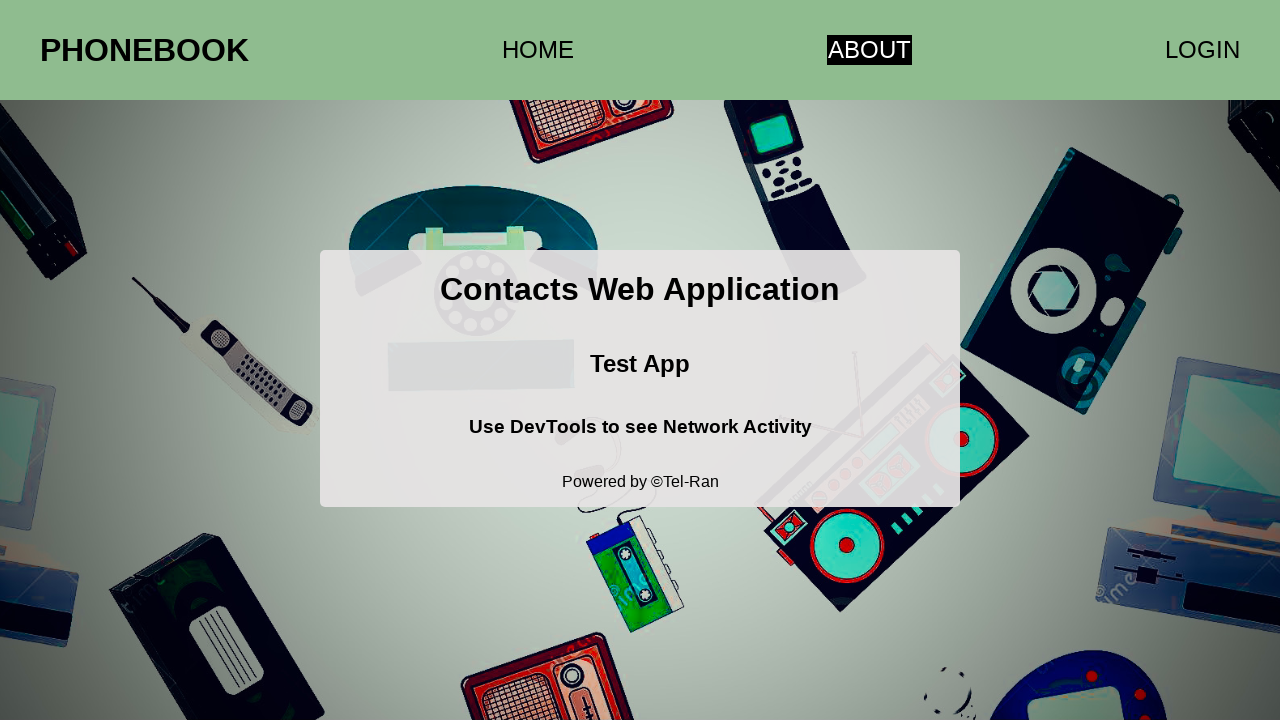

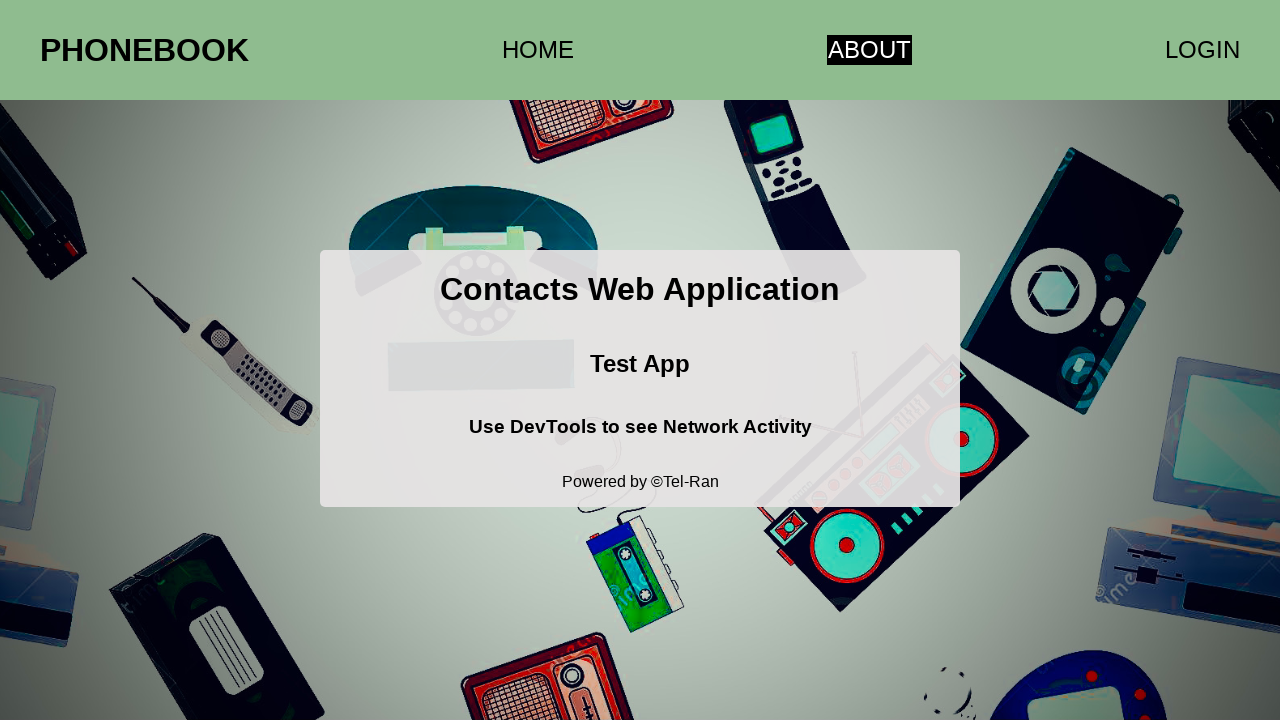